Tests the search functionality on a CMS demo site by entering a search query and clicking the search button

Starting URL: https://cms.demo.katalon.com/

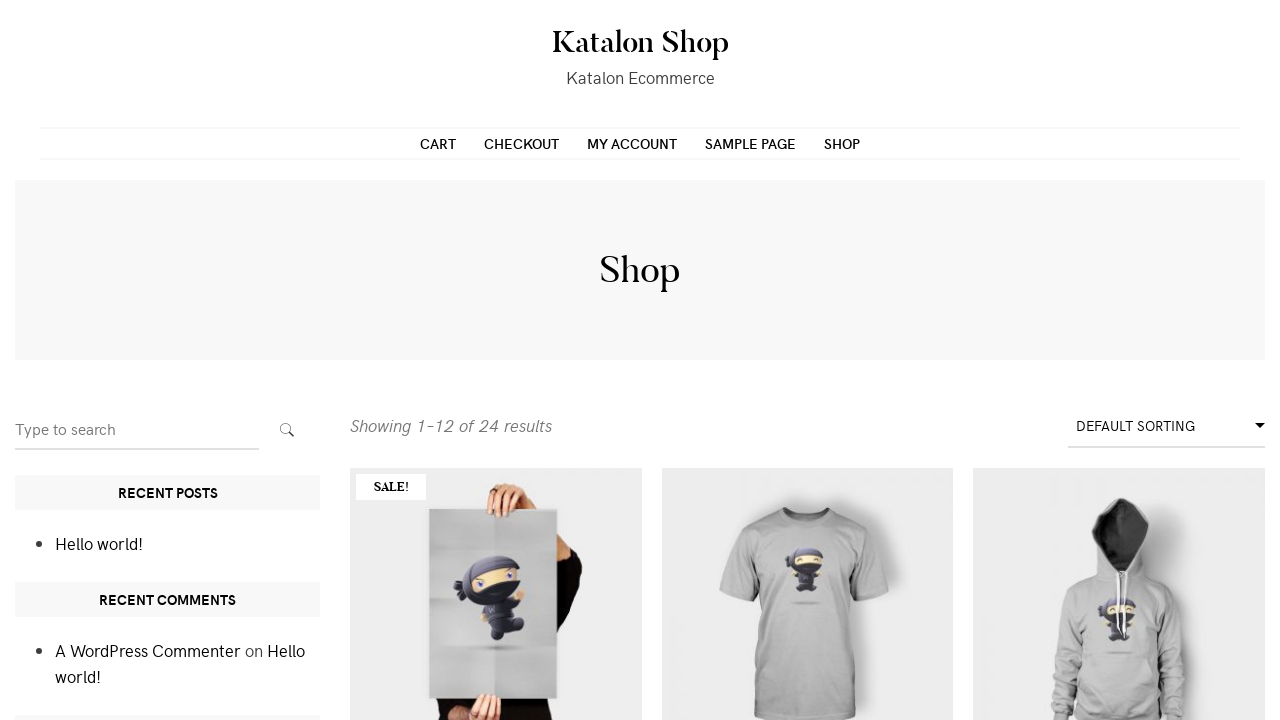

Filled search input with 'Flying Ninja' on div#content > aside > section > form > label > input
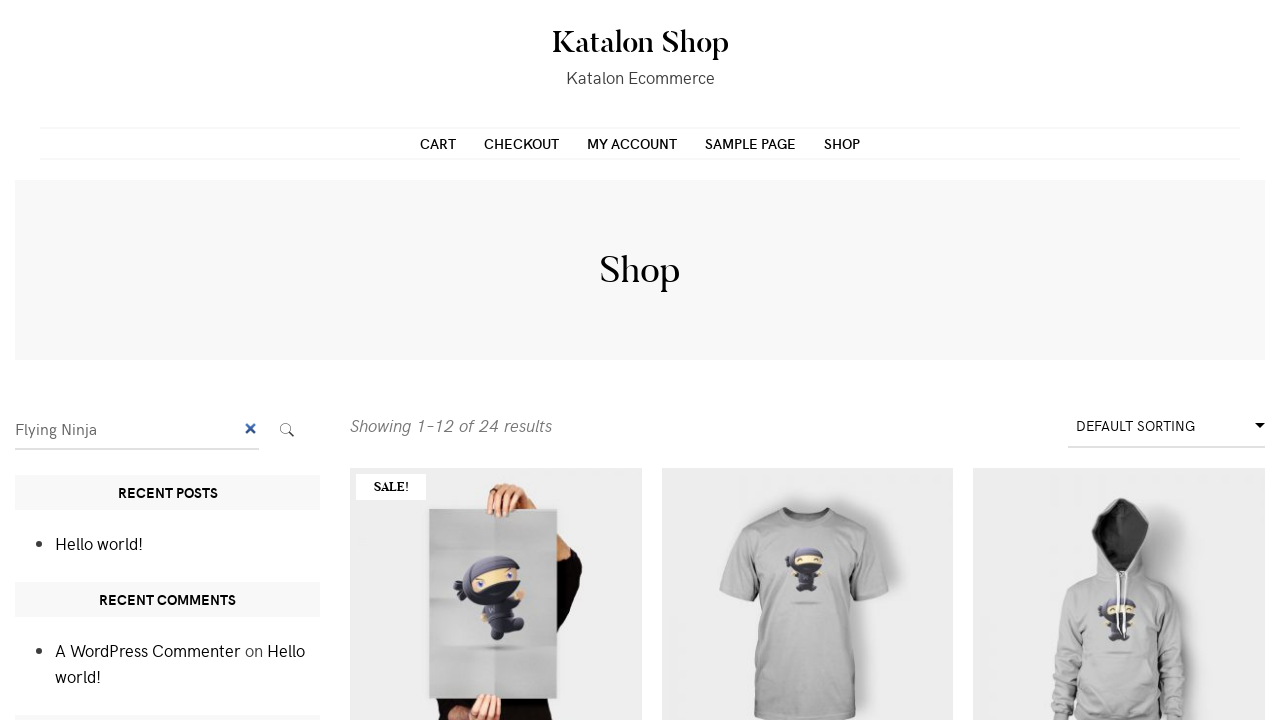

Clicked search button at (287, 430) on div#content > aside > section > form > button
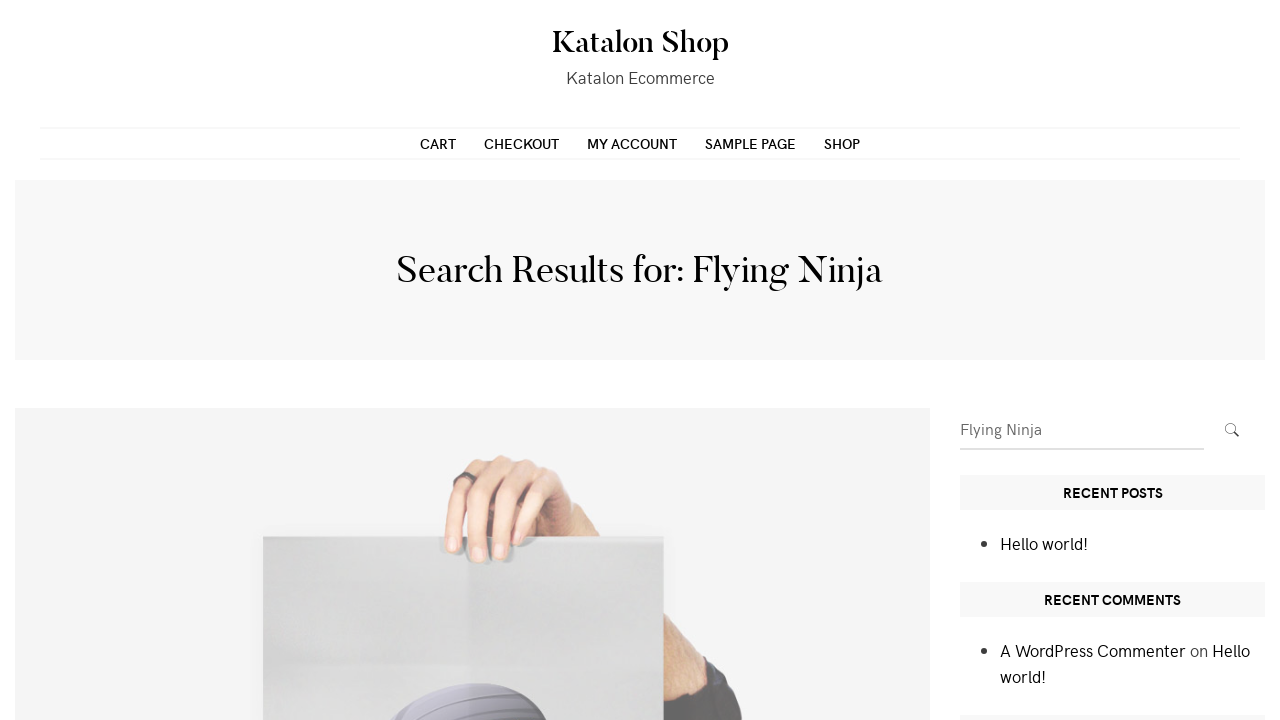

Waited 5 seconds for search results to load
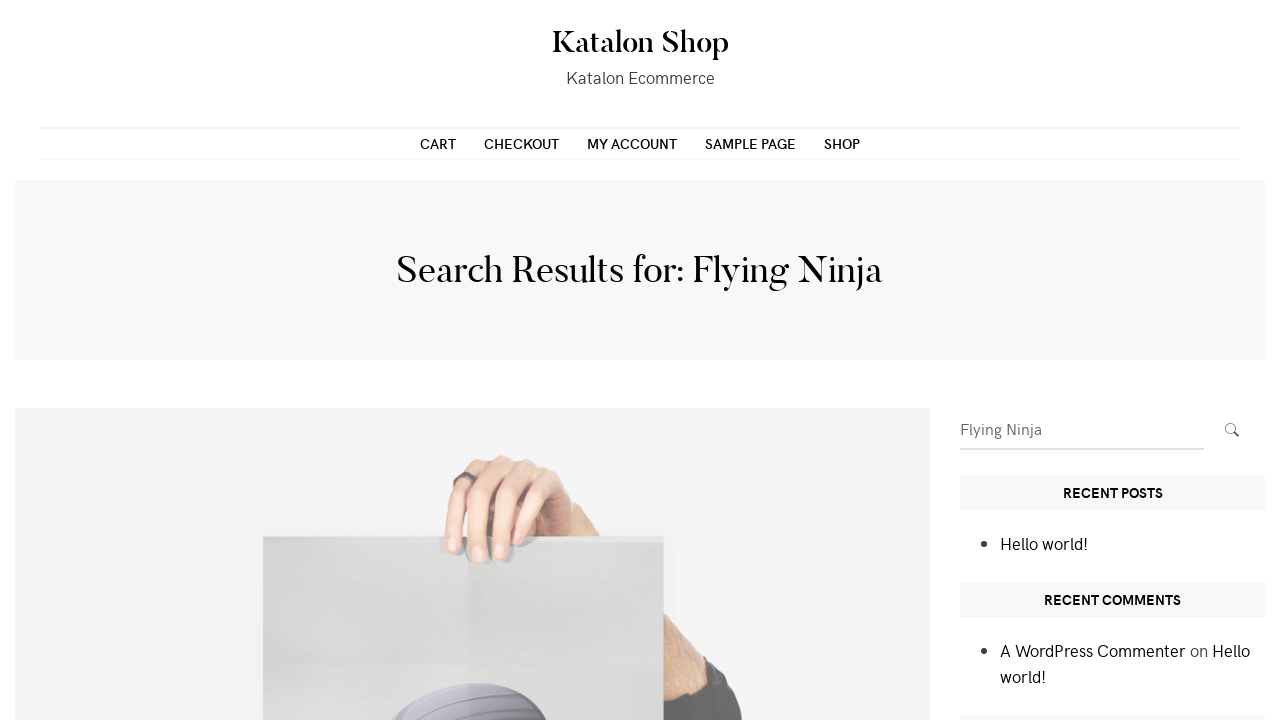

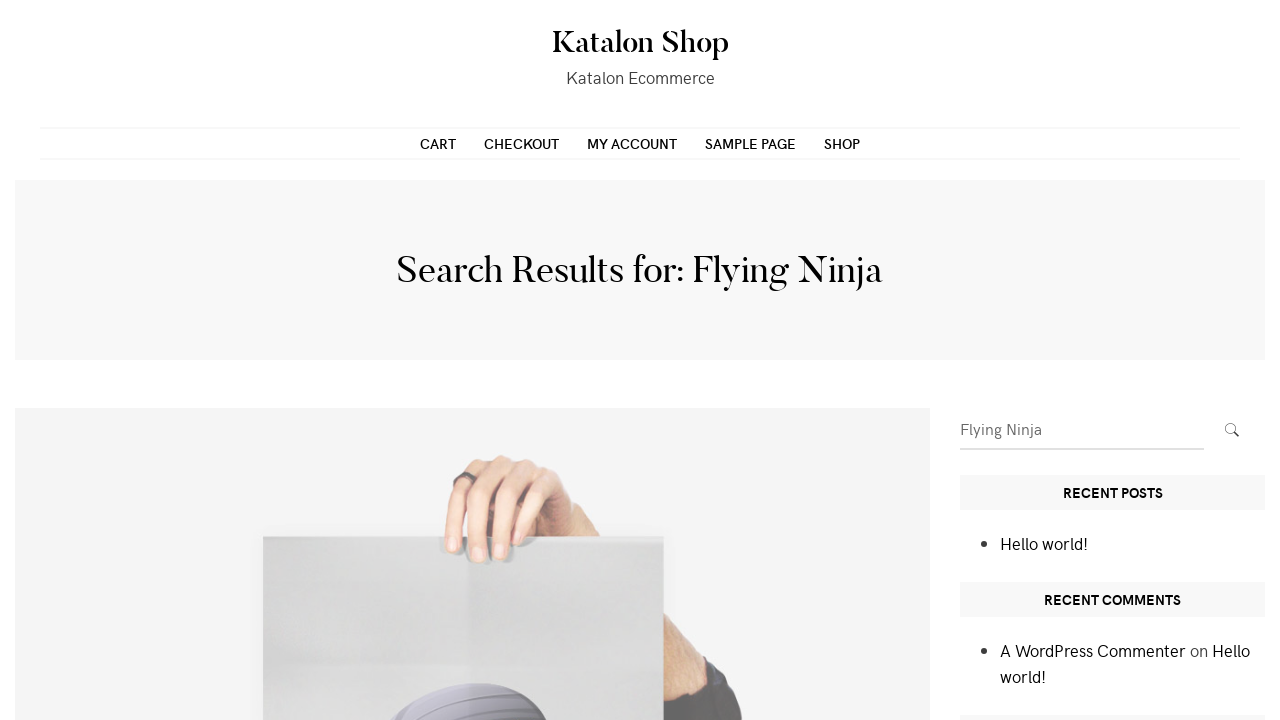